Navigates to random.org string generator page and verifies the page title contains "String Generator"

Starting URL: https://www.random.org/strings/?num=1&len=20&digits=on&upperalpha=on&loweralpha=on&unique=on&format=html&rnd=new

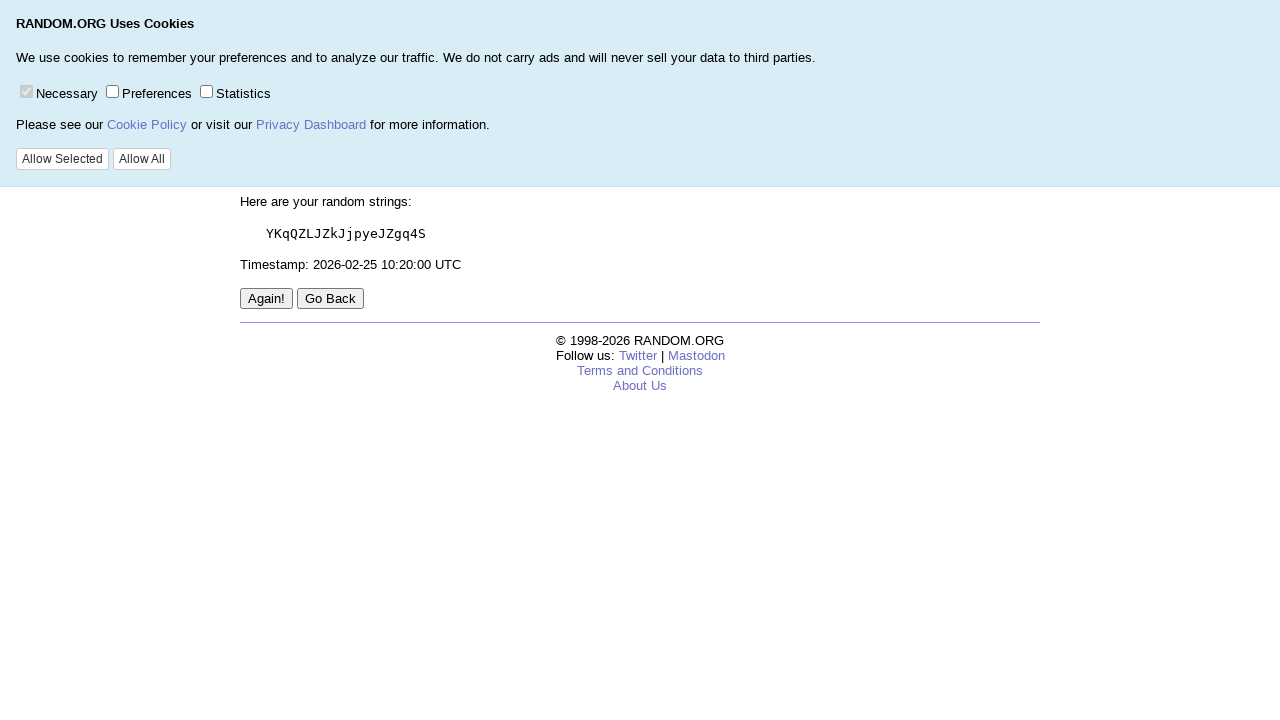

Navigated to random.org string generator page
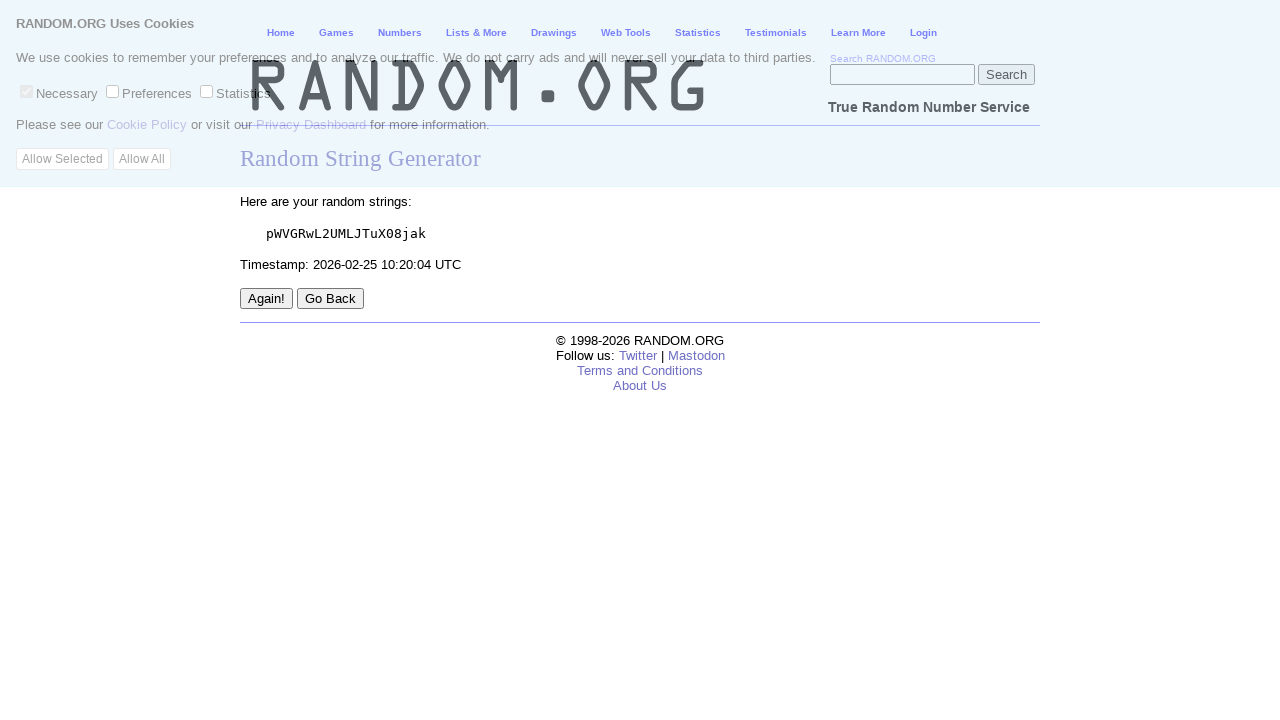

Verified page title contains 'String Generator'
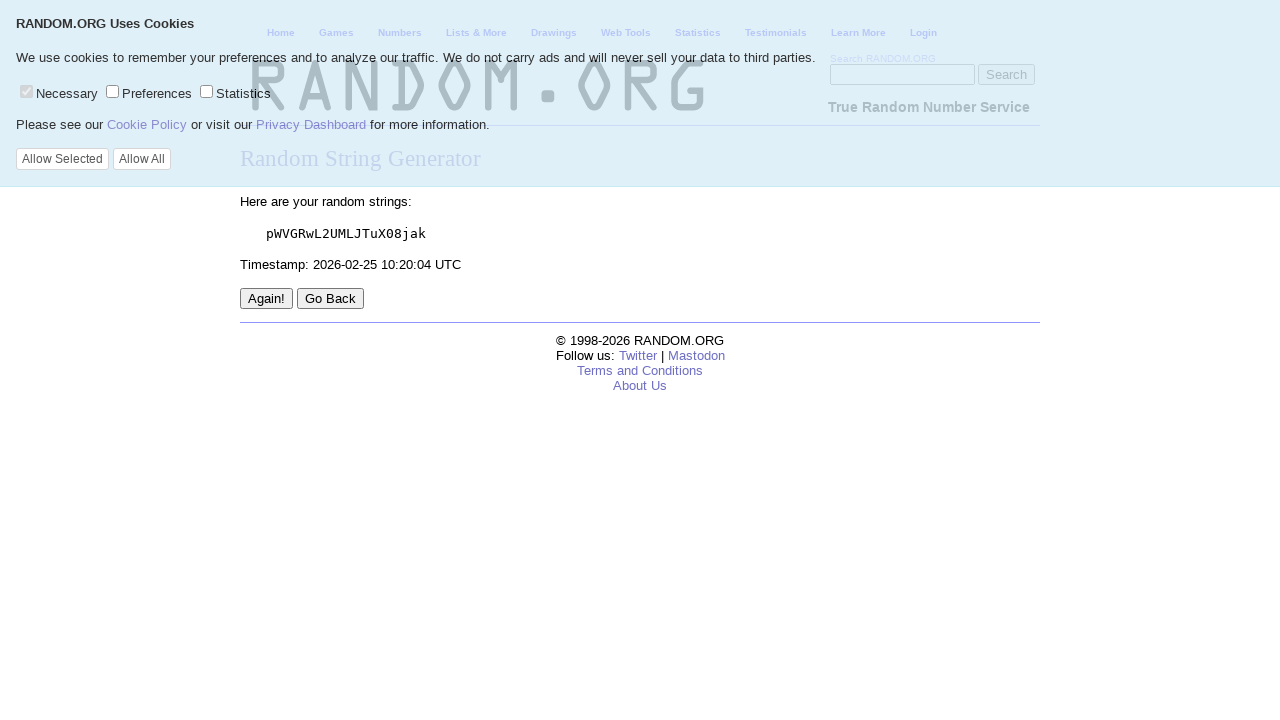

Waited for random string data to be displayed
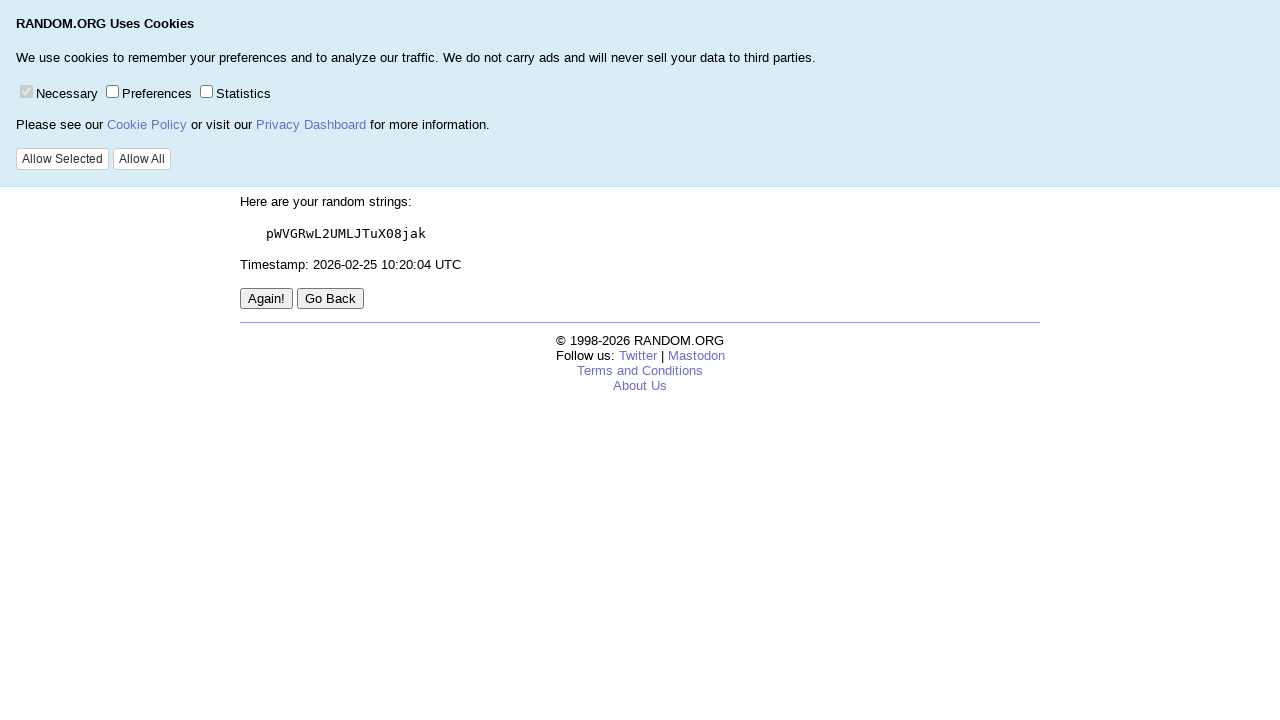

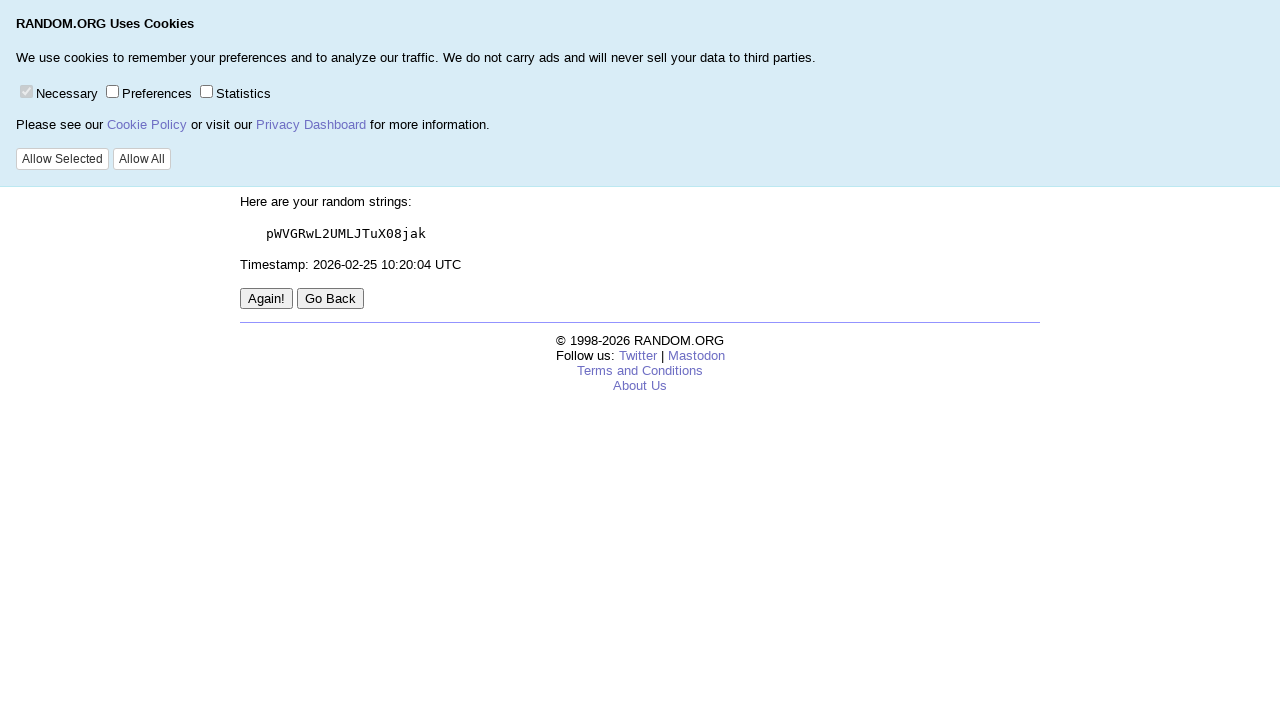